Tests the NASA OMNIWeb data form by selecting the "ftp" radio button option for listing data and submitting the form to navigate to the results page.

Starting URL: https://omniweb.gsfc.nasa.gov/form/omni_min.html

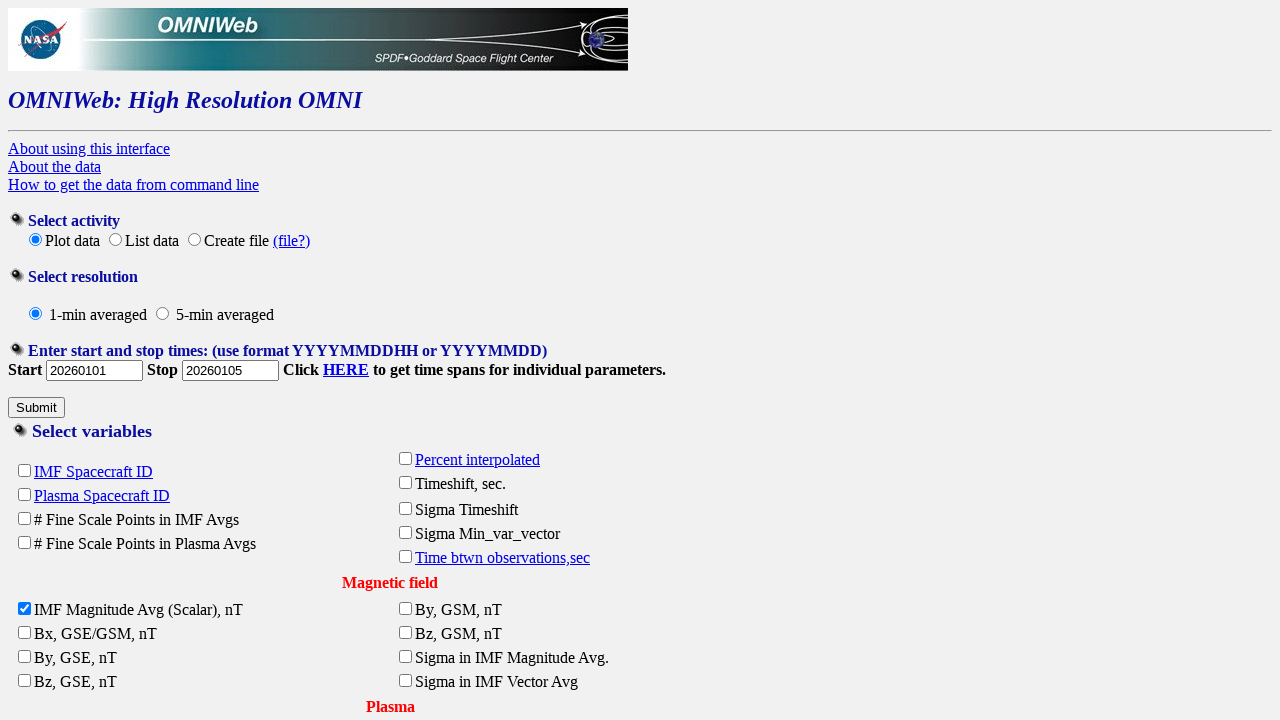

Waited for form to load and radio buttons to be available
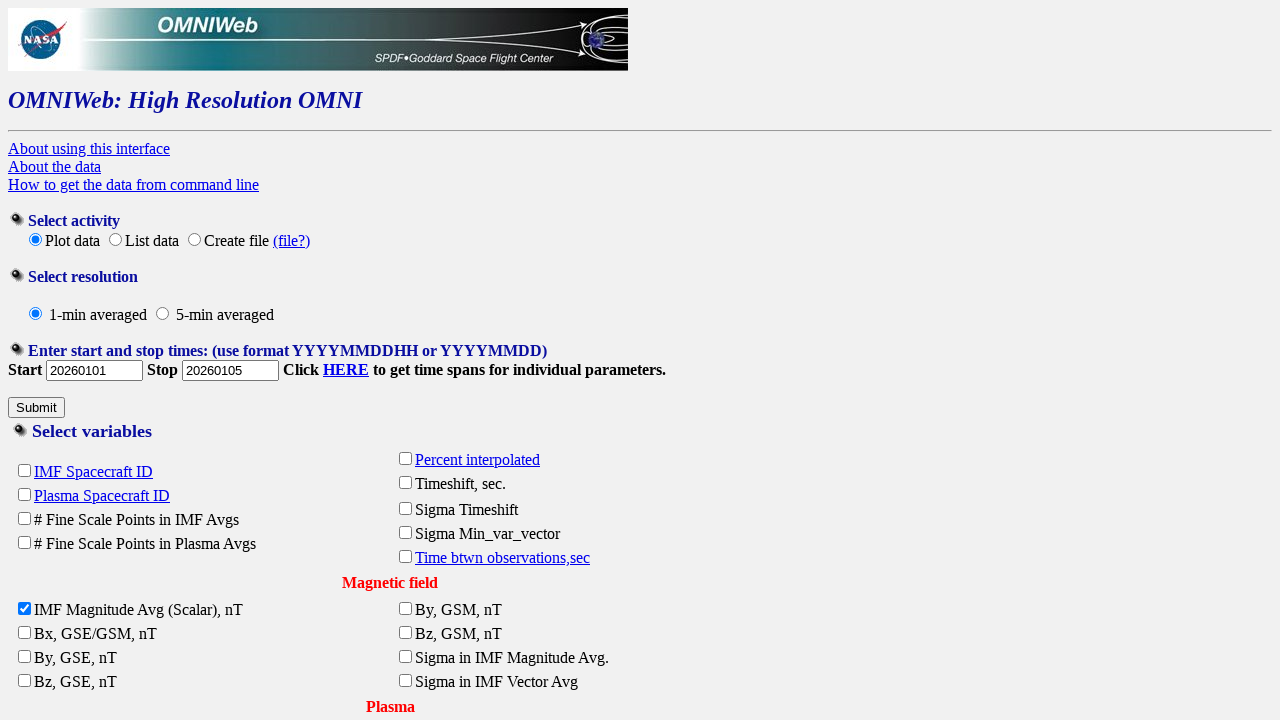

Selected the 'ftp' radio button option for listing data at (194, 240) on input[type='radio'][value='ftp']
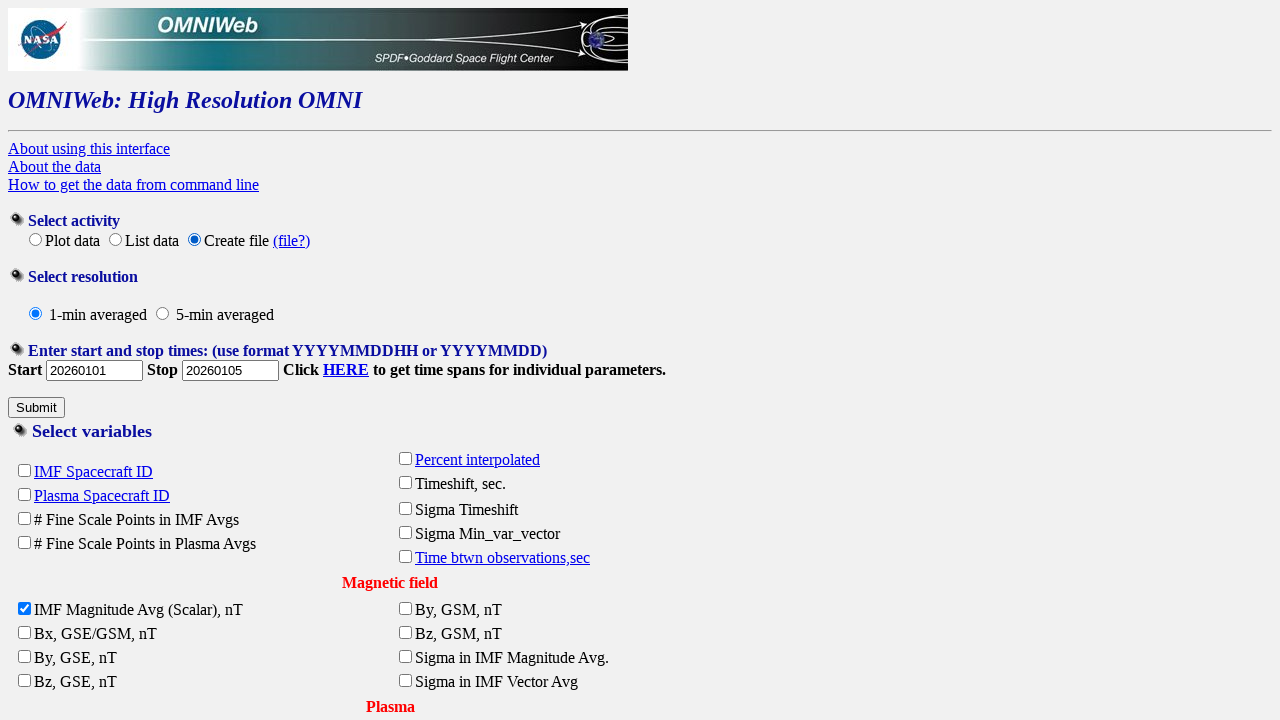

Clicked the Submit button to submit the form at (36, 408) on input[type='submit'][value='Submit']
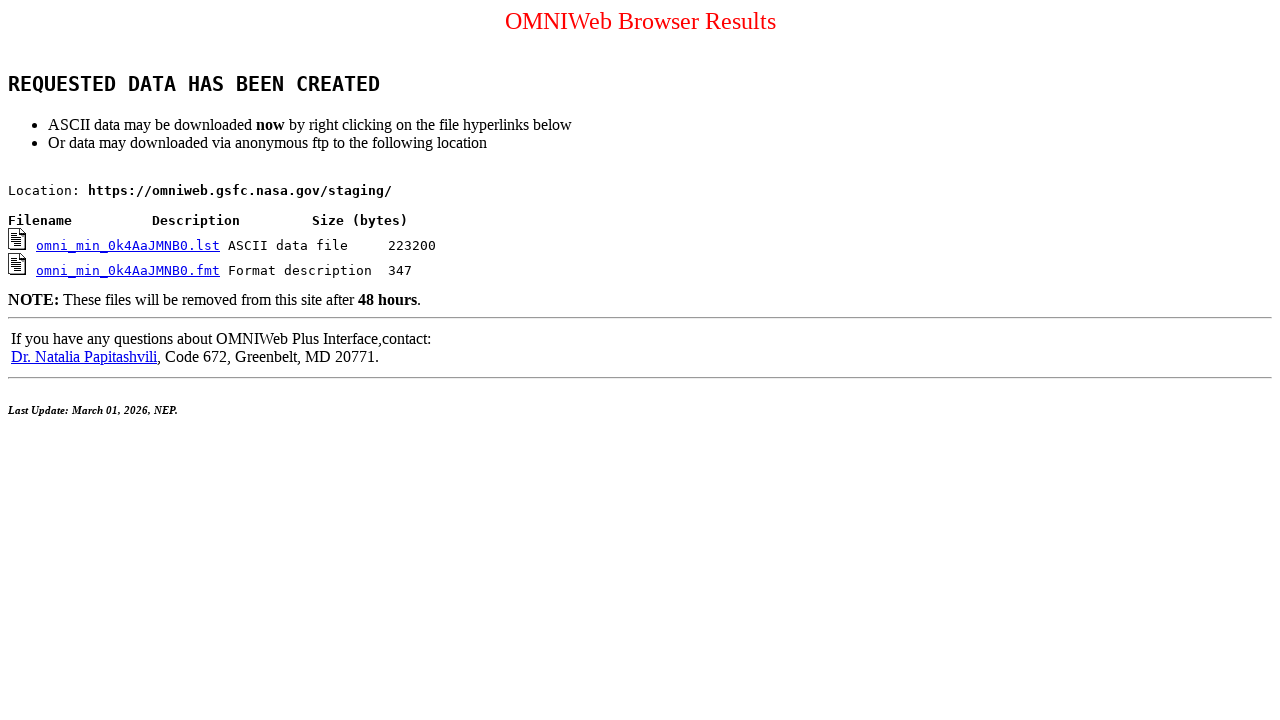

Results page body loaded
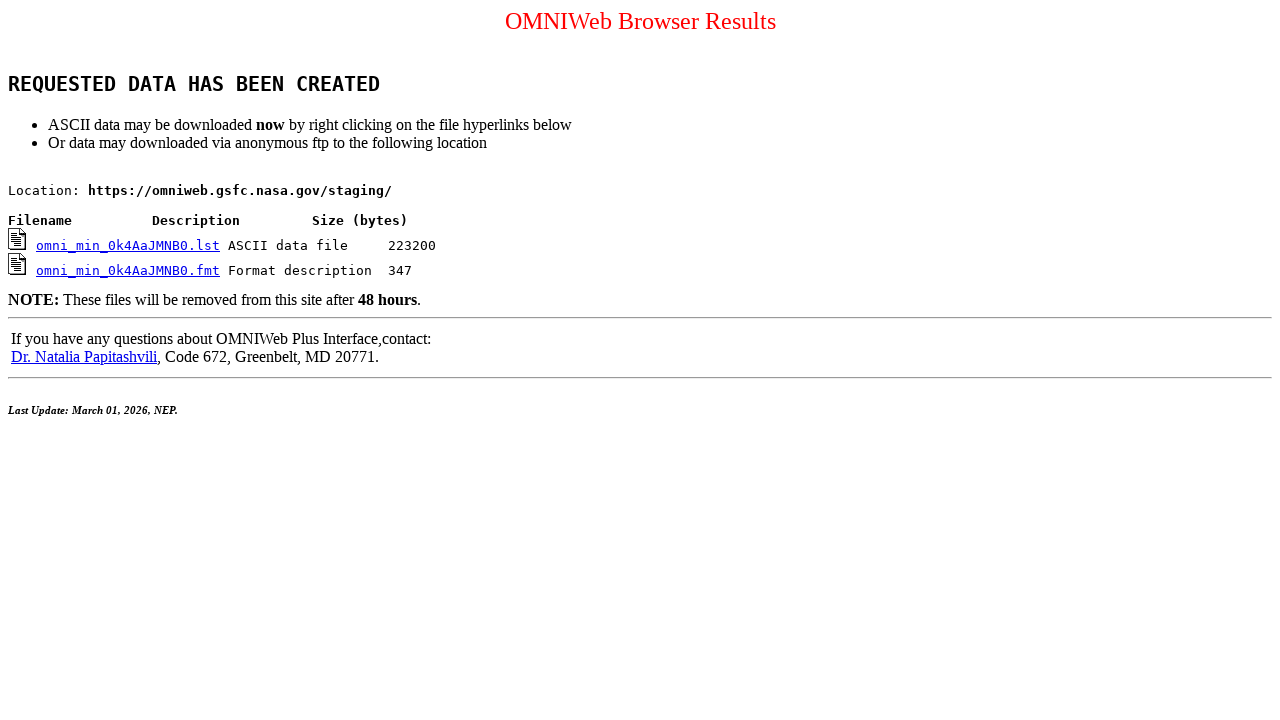

Results page links are available, navigation to results page complete
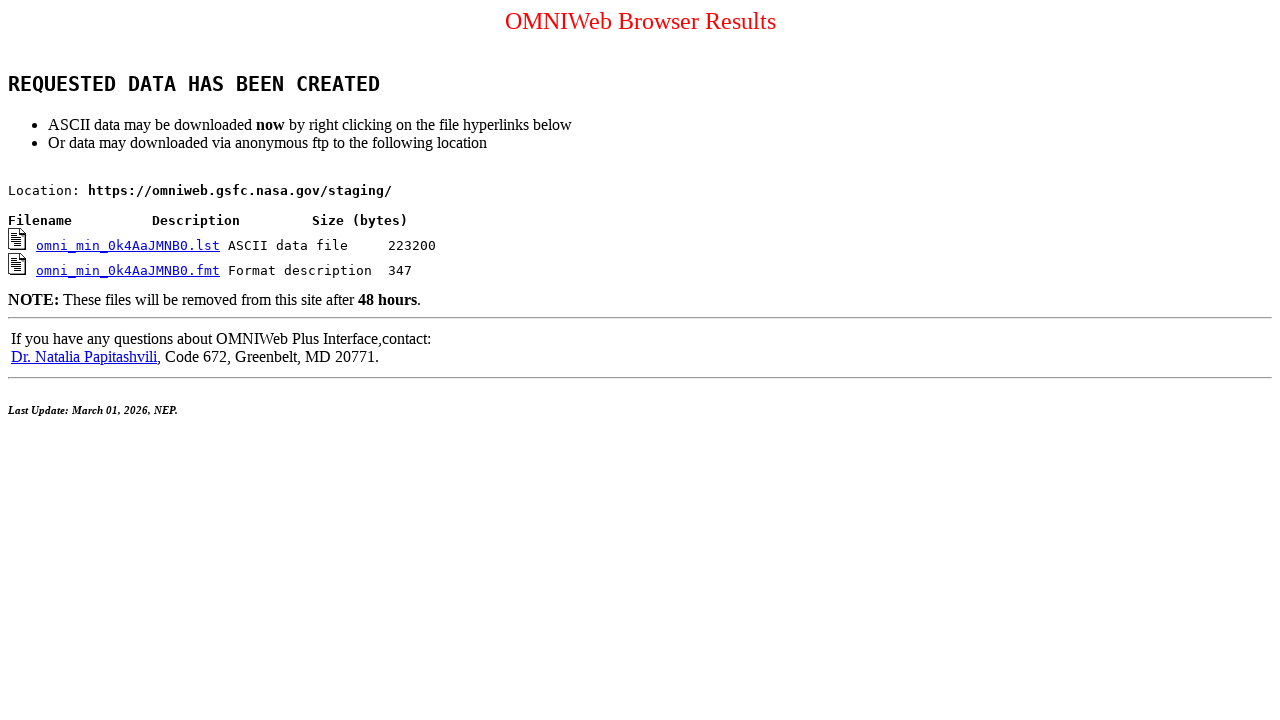

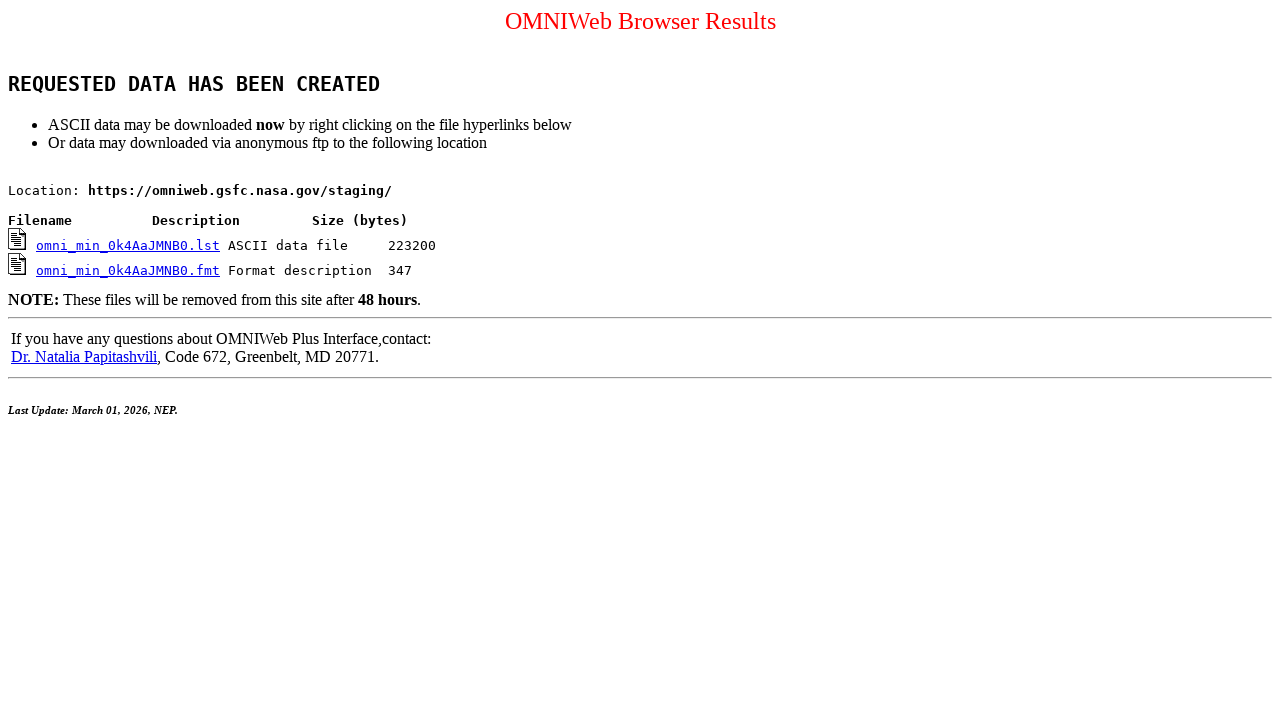